Tests clicking a button with a dynamic ID on the UI Testing Playground site, using XPath to locate the button by its class and text content.

Starting URL: http://uitestingplayground.com/dynamicid

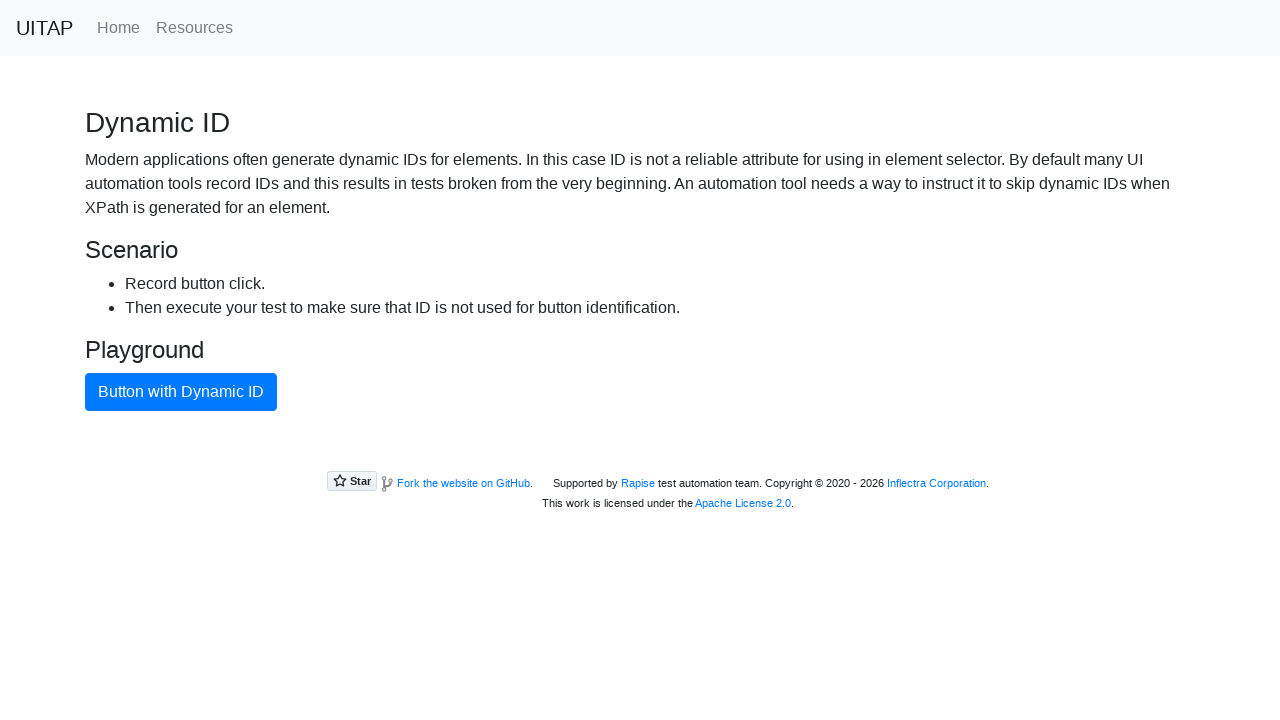

Waited for button with dynamic ID to load using XPath
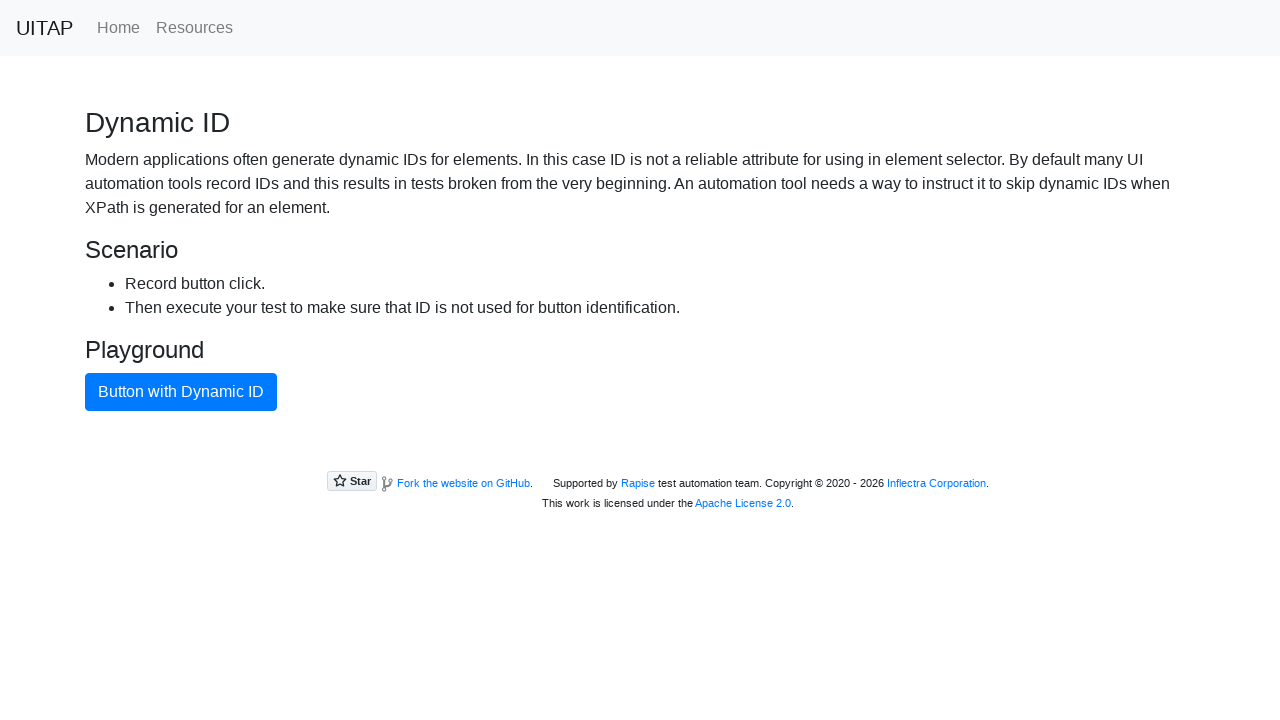

Clicked button with dynamic ID at (181, 392) on xpath=//button[contains(@class, 'btn-primary') and text()='Button with Dynamic I
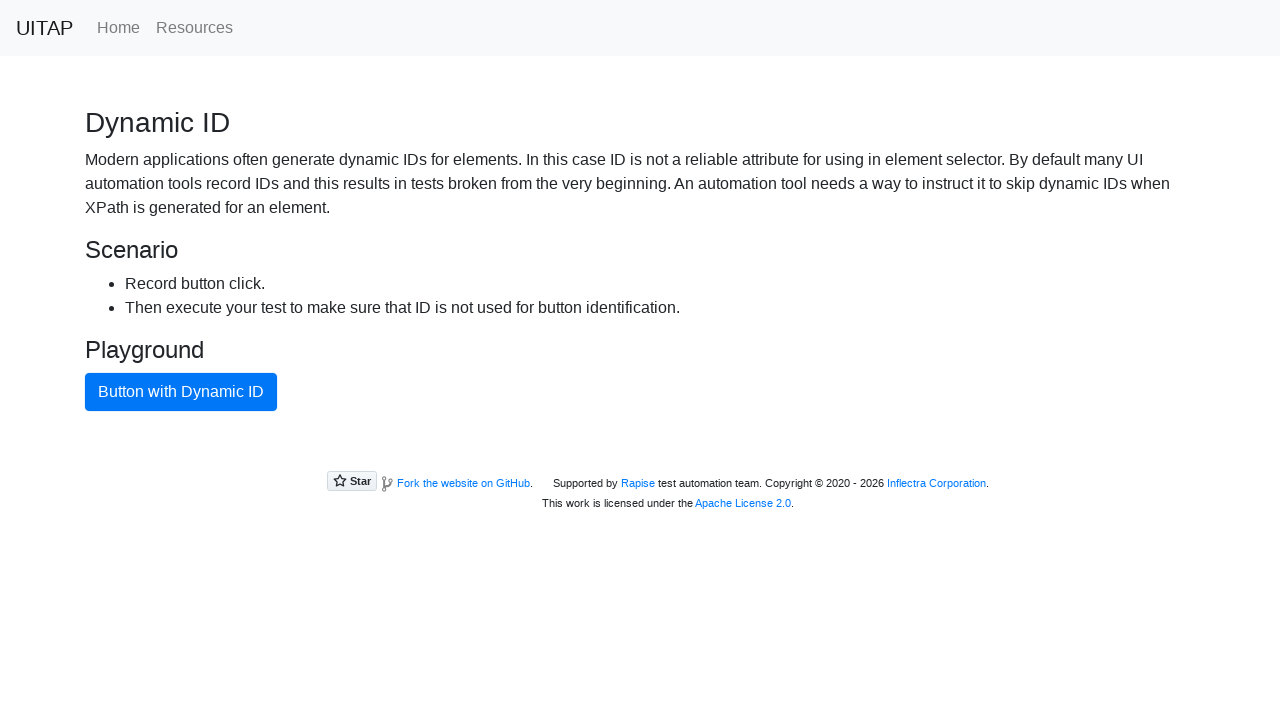

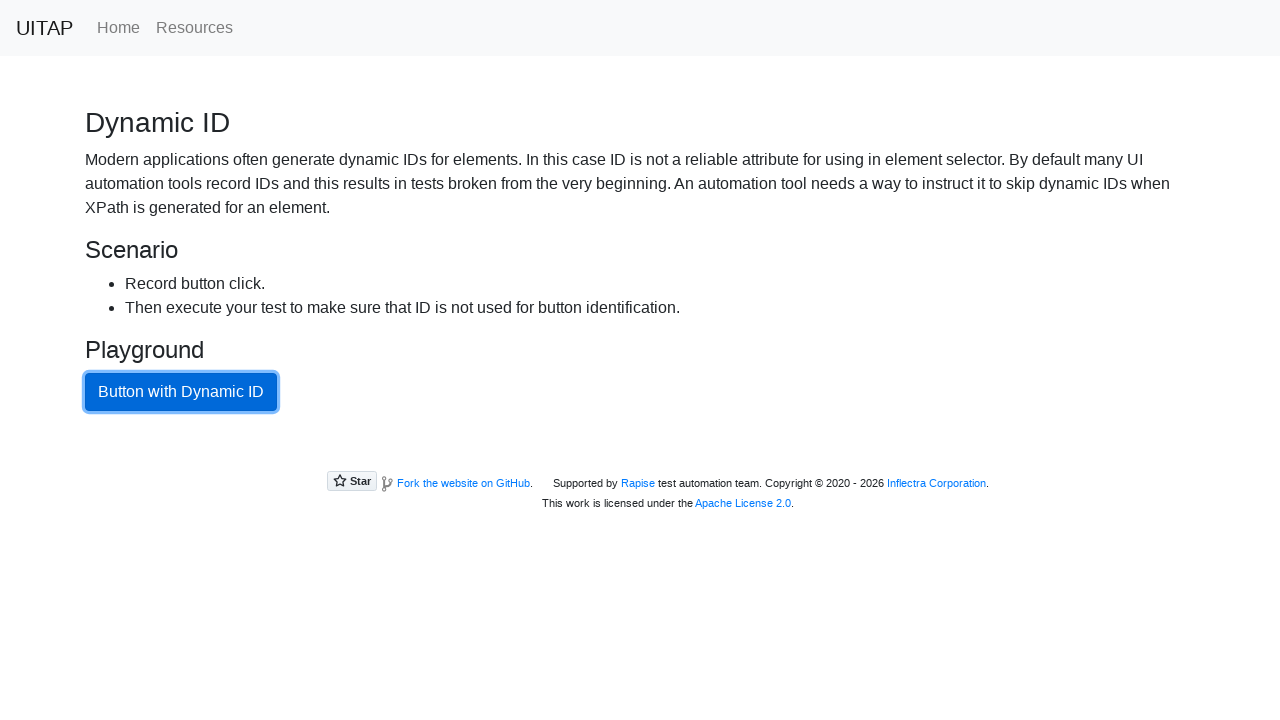